Tests that the Clear completed button displays the correct text after completing an item.

Starting URL: https://demo.playwright.dev/todomvc

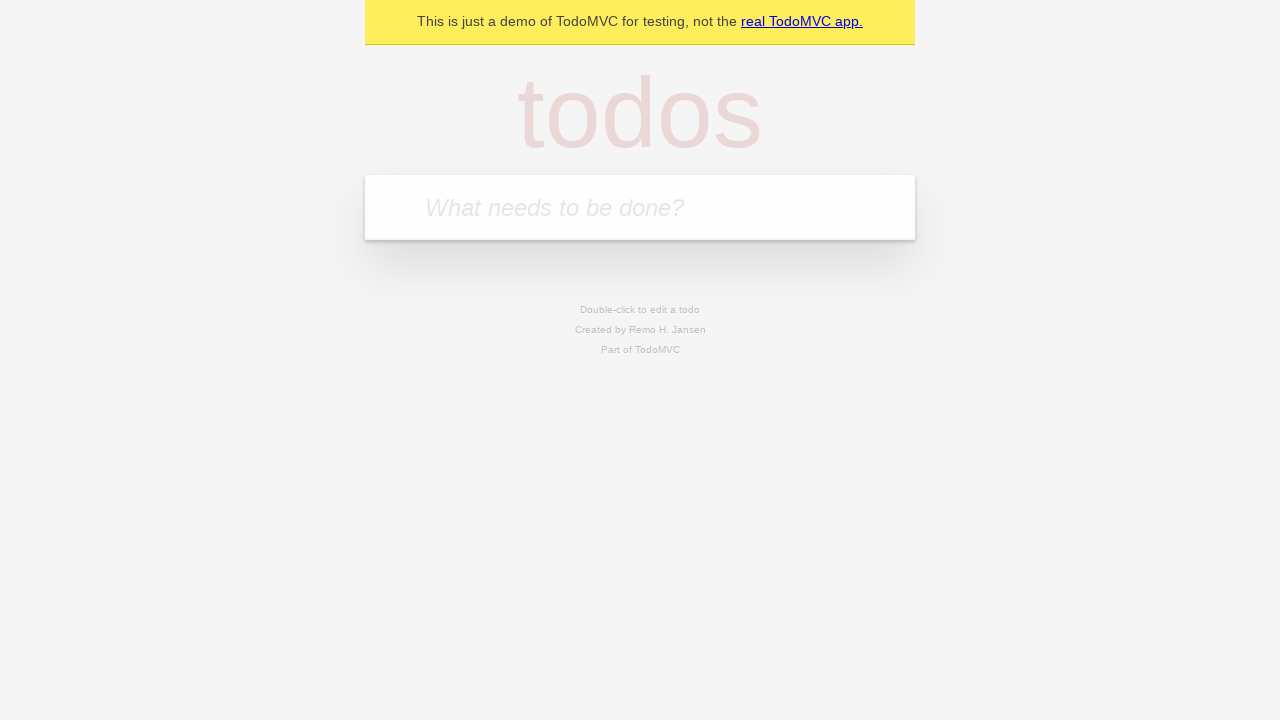

Filled todo input with 'buy some cheese' on internal:attr=[placeholder="What needs to be done?"i]
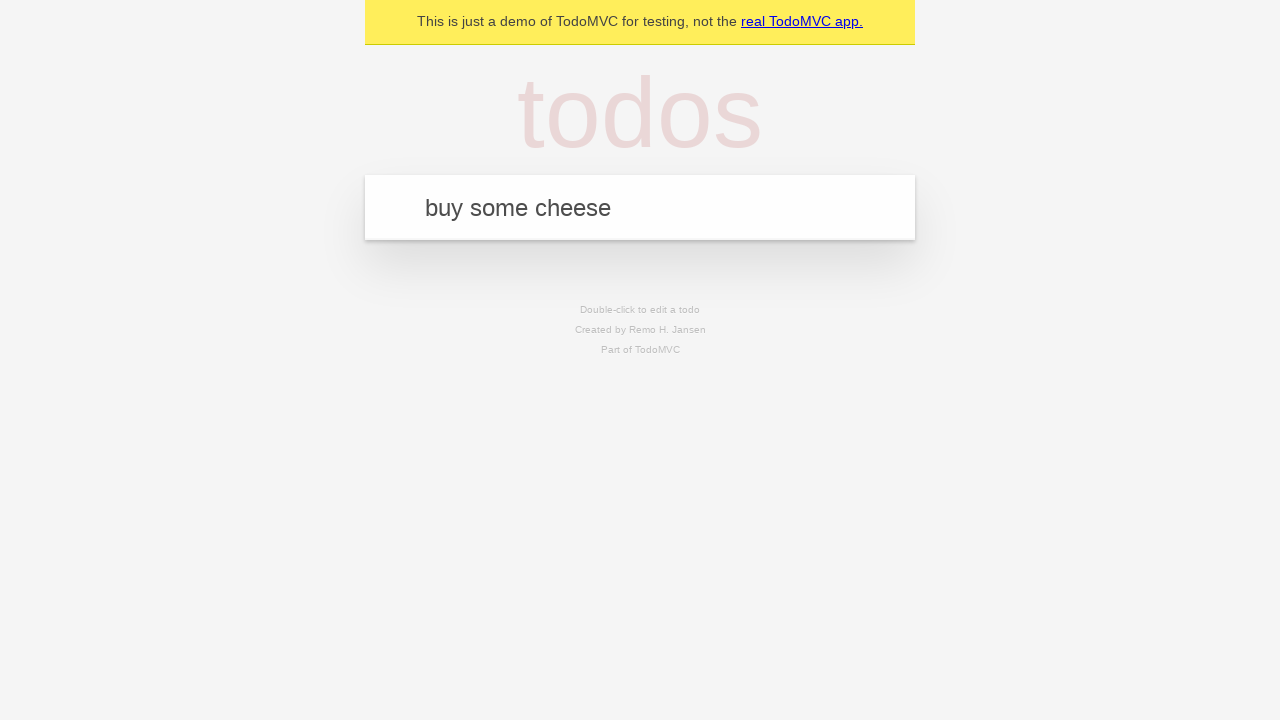

Pressed Enter to add first todo on internal:attr=[placeholder="What needs to be done?"i]
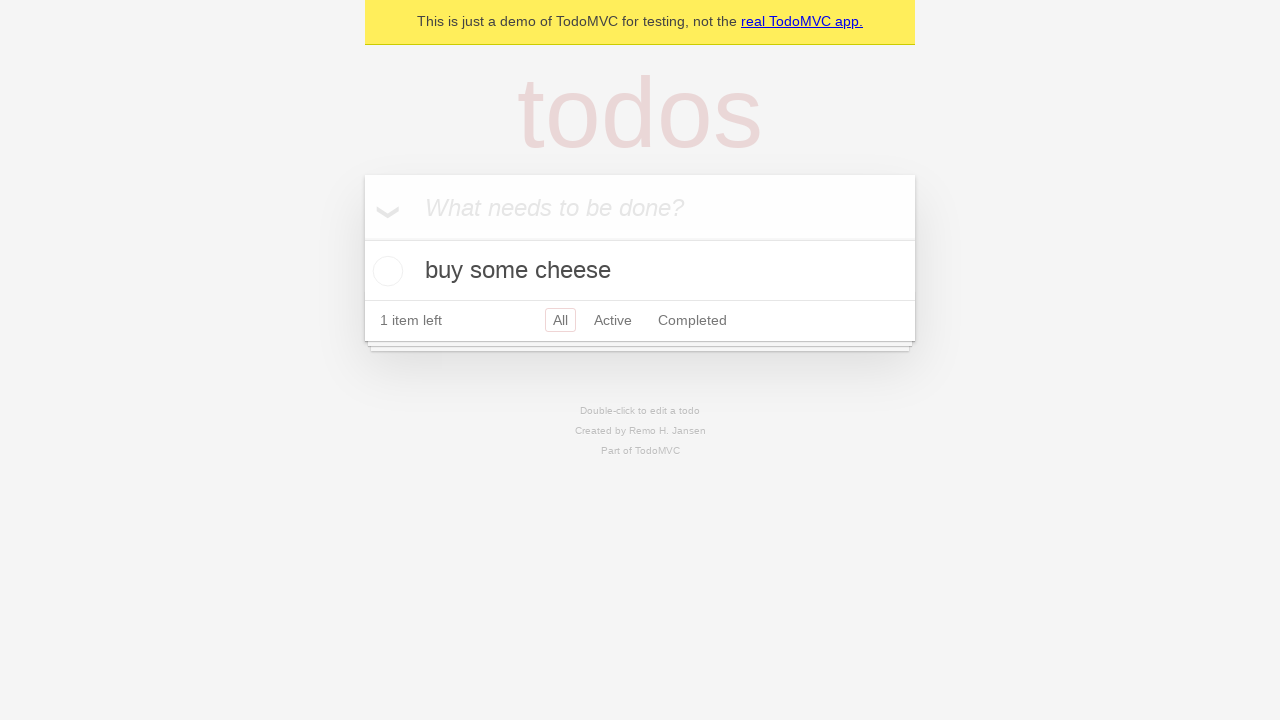

Filled todo input with 'feed the cat' on internal:attr=[placeholder="What needs to be done?"i]
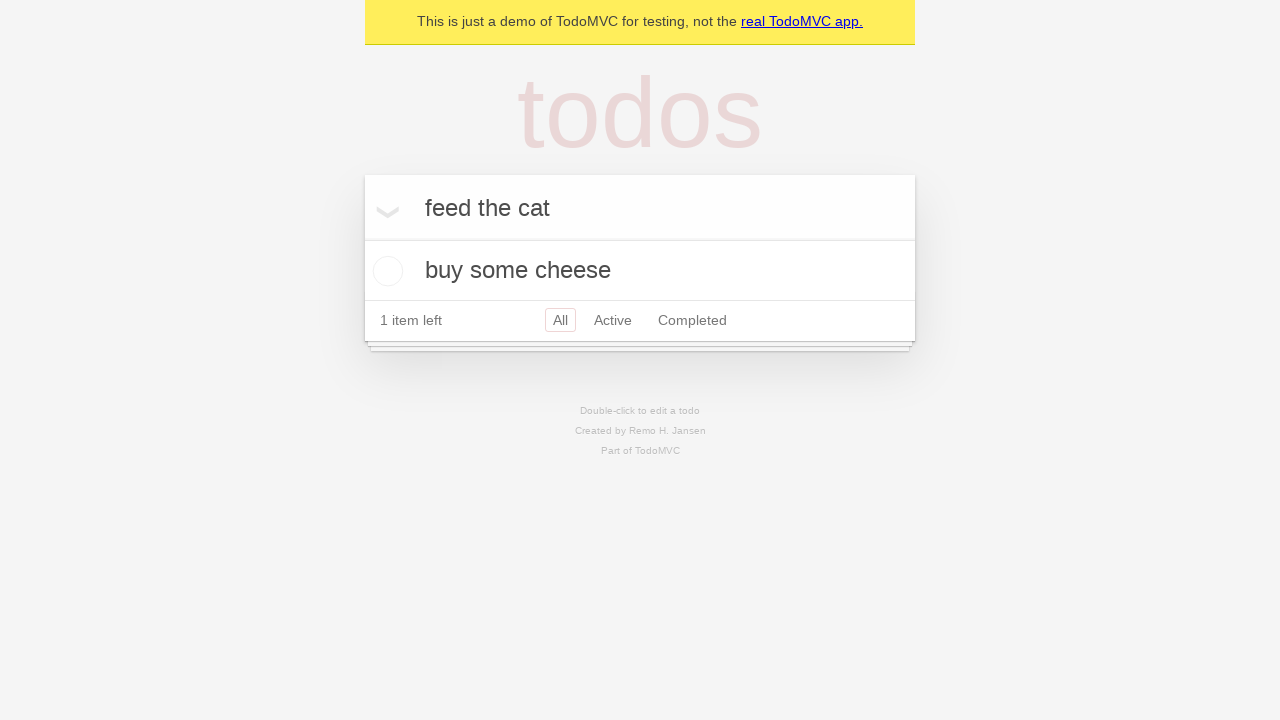

Pressed Enter to add second todo on internal:attr=[placeholder="What needs to be done?"i]
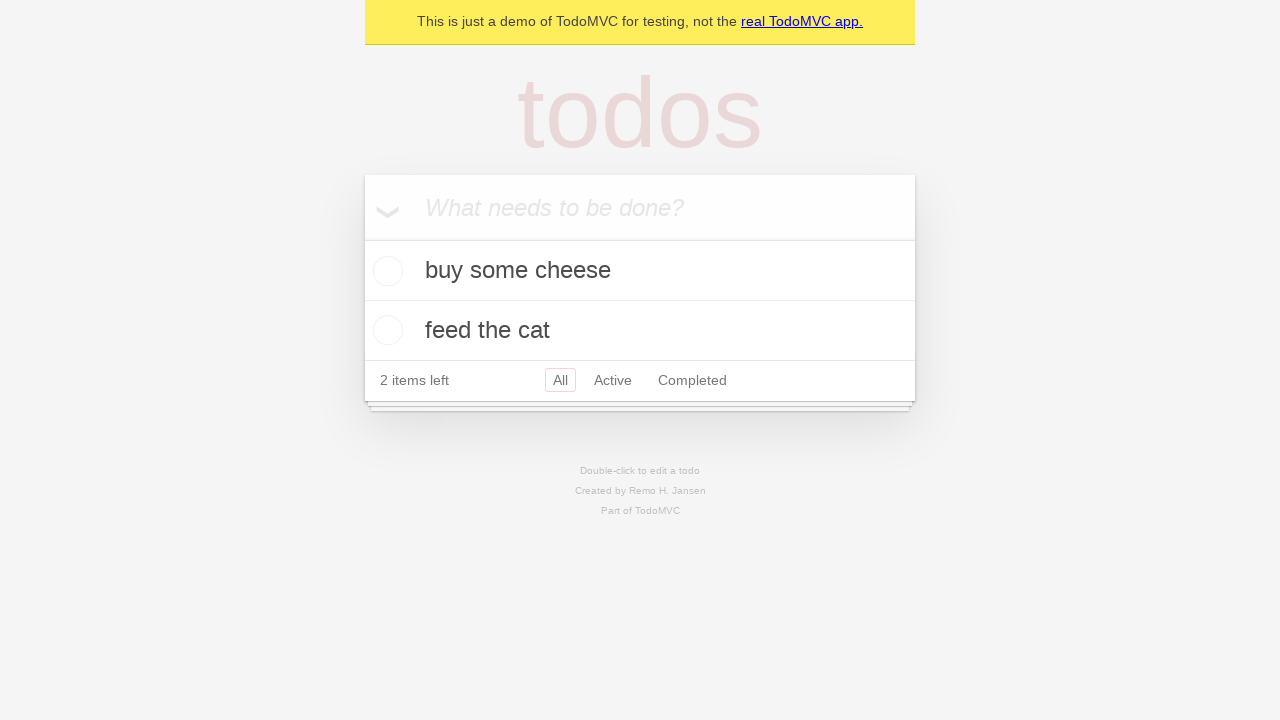

Filled todo input with 'book a doctors appointment' on internal:attr=[placeholder="What needs to be done?"i]
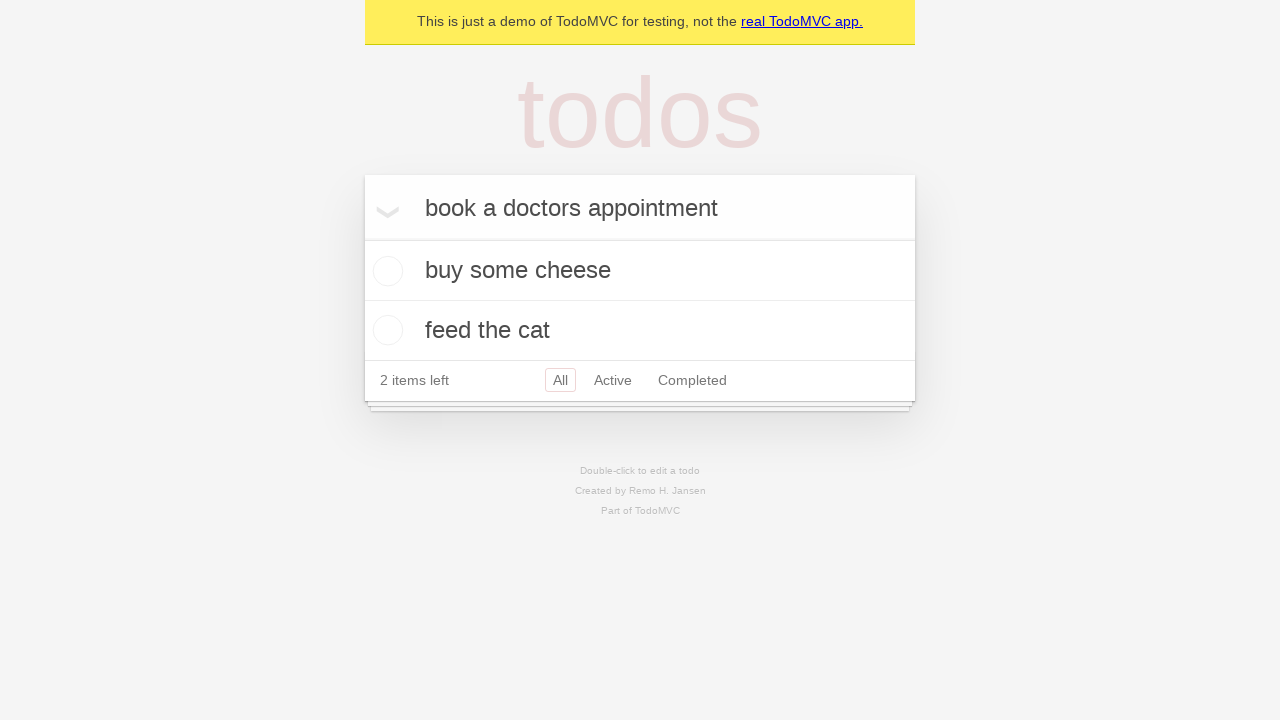

Pressed Enter to add third todo on internal:attr=[placeholder="What needs to be done?"i]
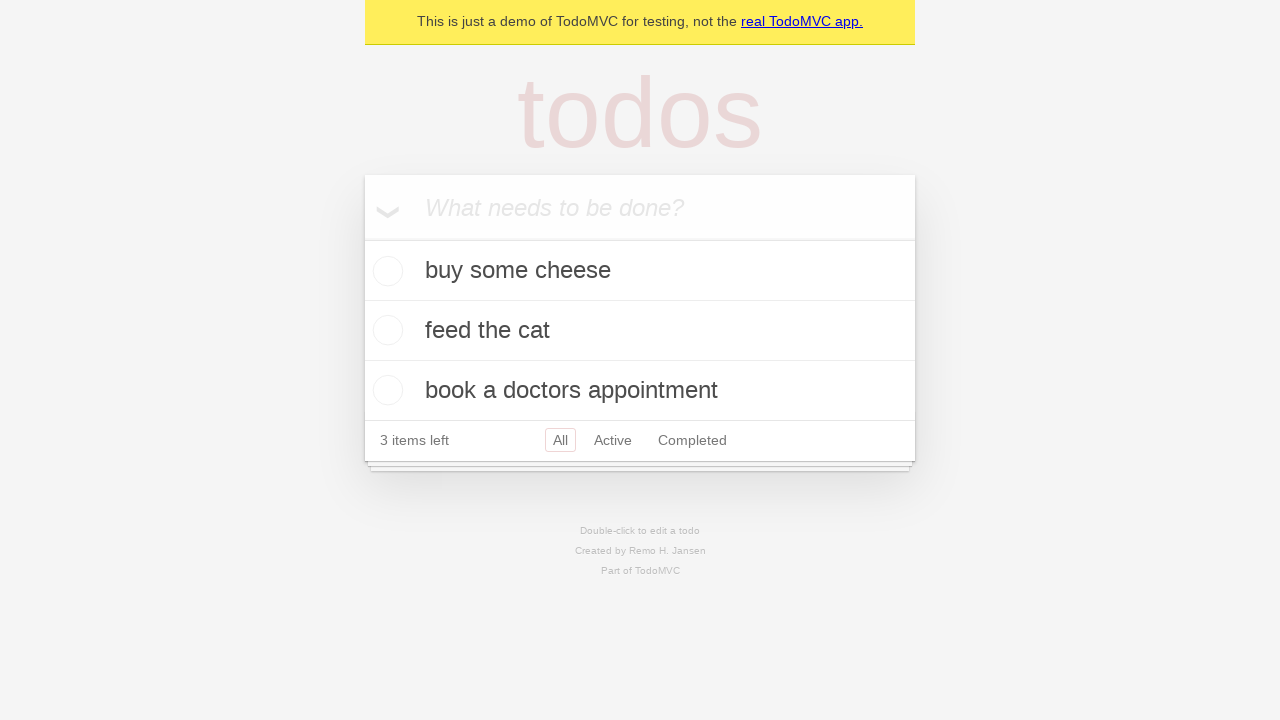

Checked the first todo item to mark it as completed at (385, 271) on .todo-list li .toggle >> nth=0
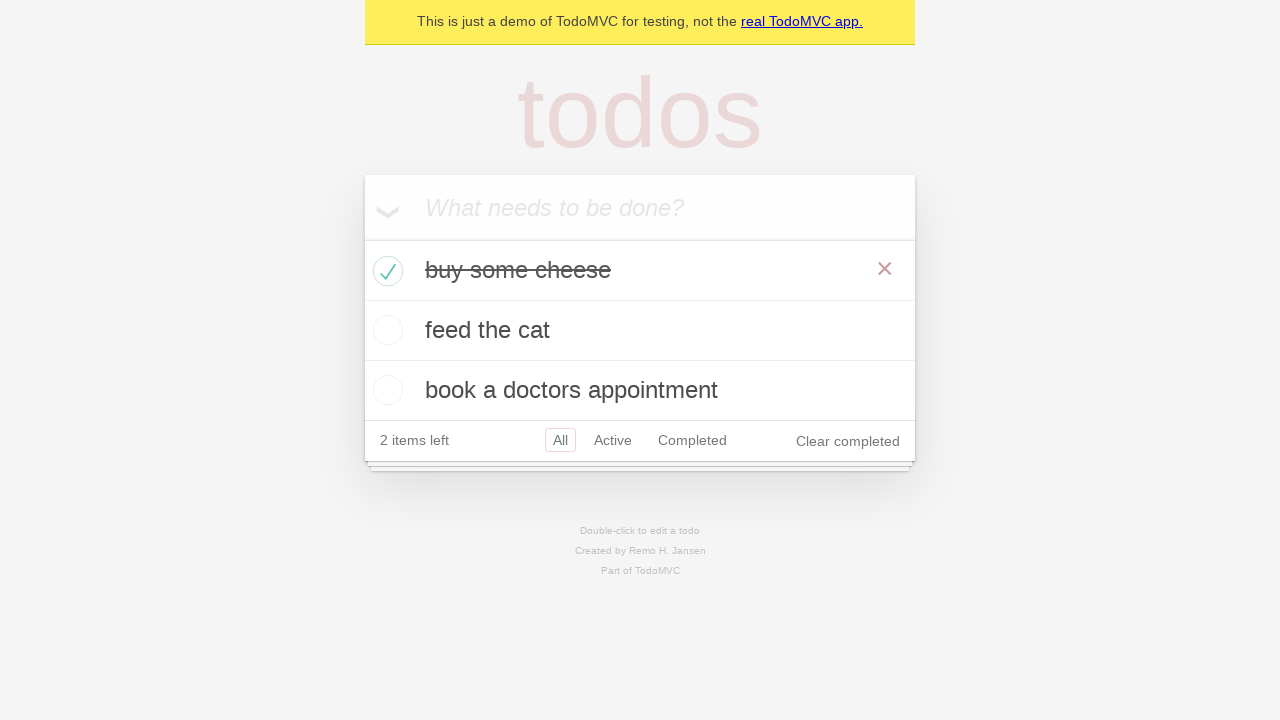

Clear completed button is now visible after marking item as done
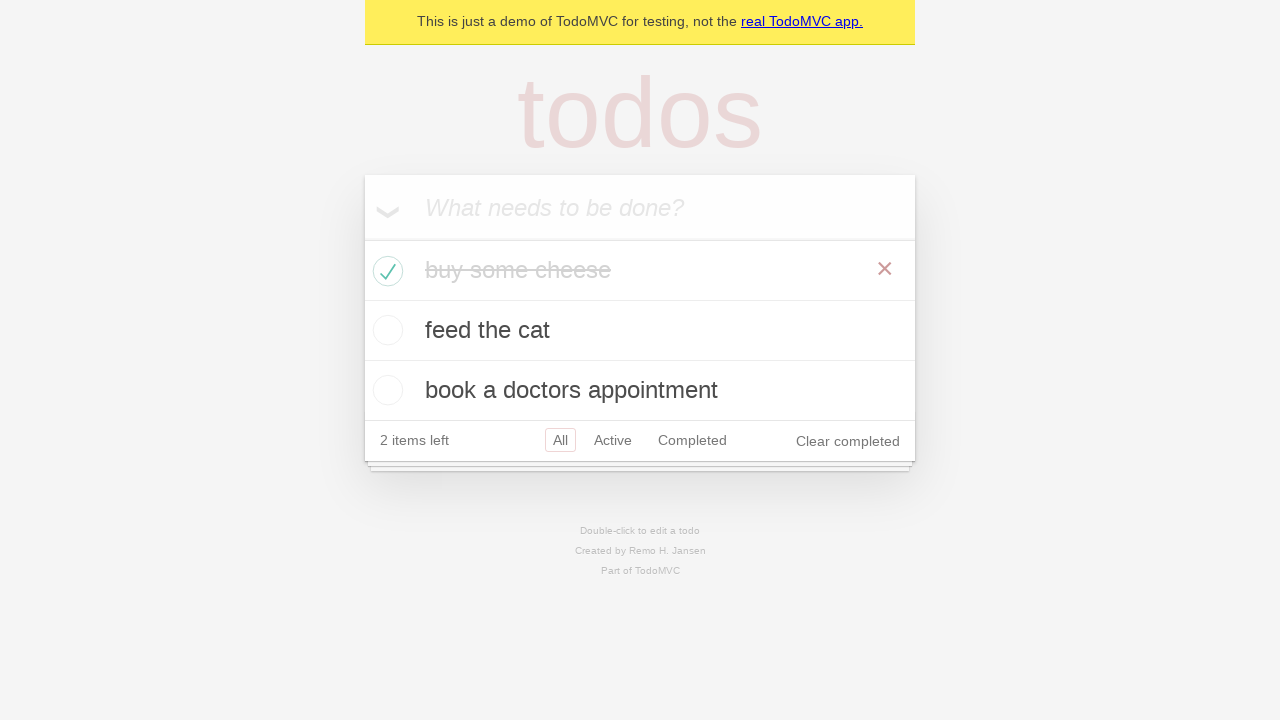

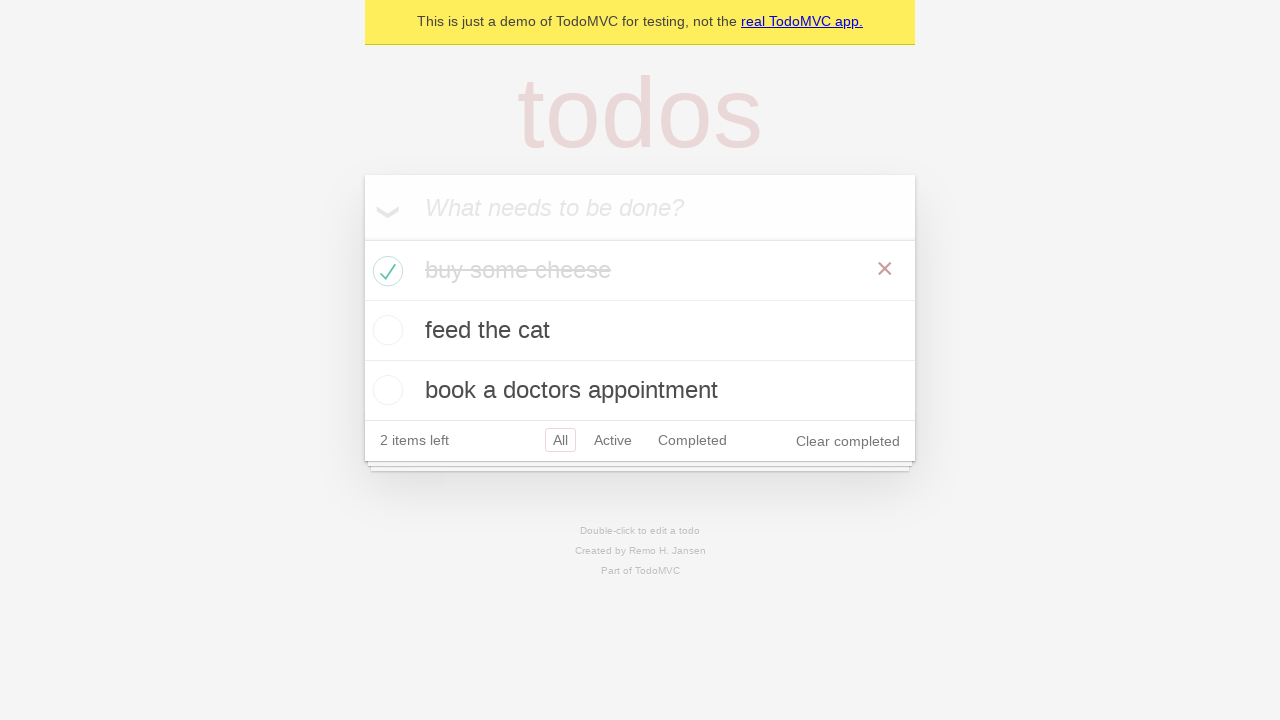